Basic test that navigates to the Testify Academy homepage and verifies the page loads successfully

Starting URL: https://academy.testifyltd.com/

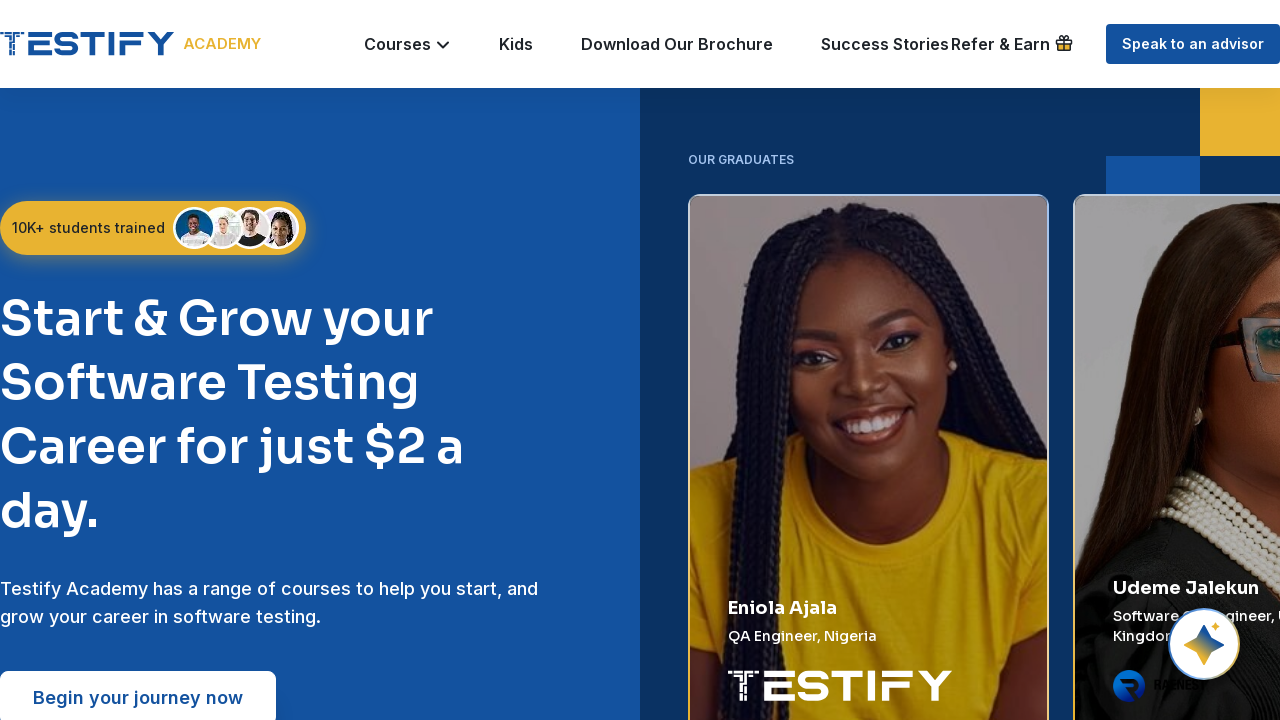

Navigated to Testify Academy homepage
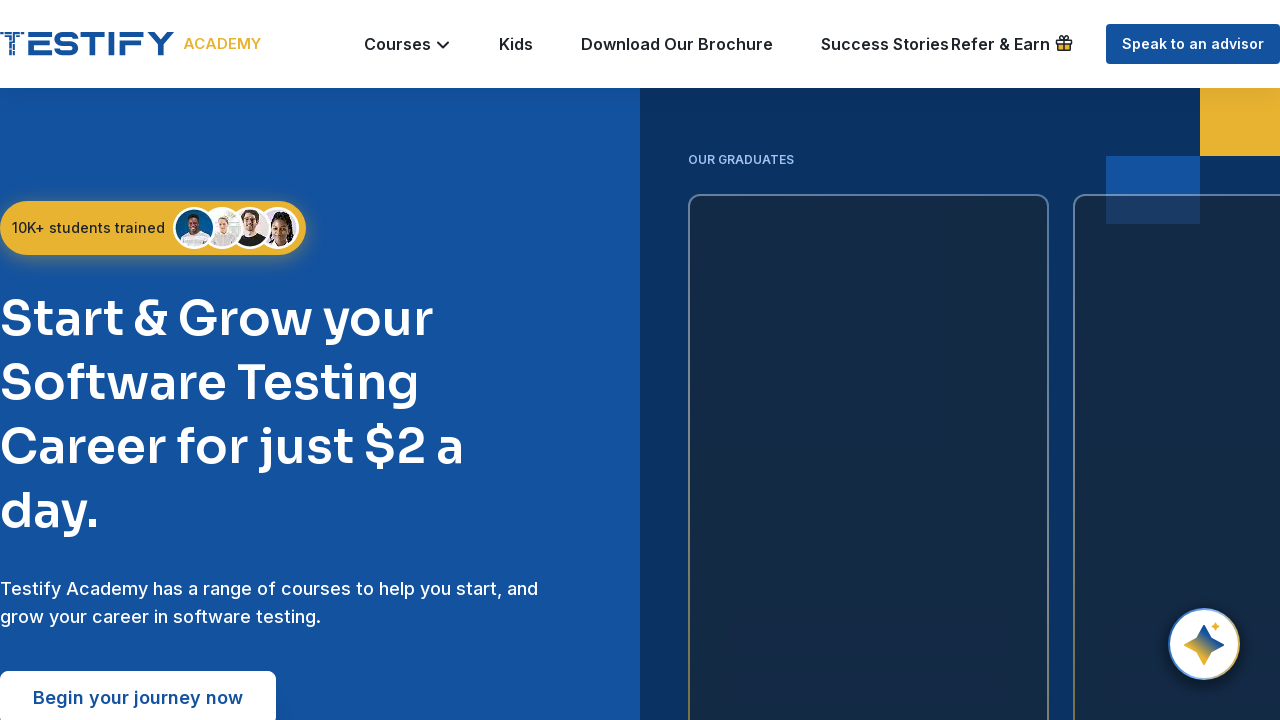

Page DOM content loaded successfully
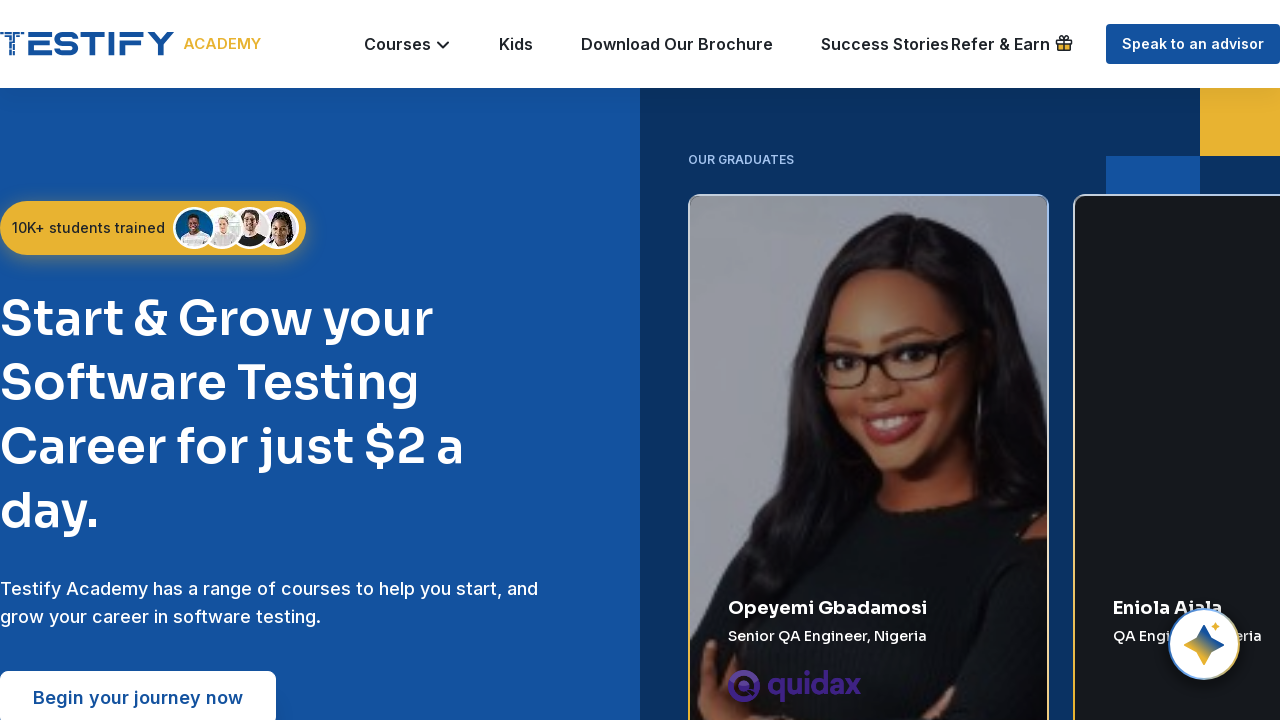

Verified page has a title - page loaded successfully
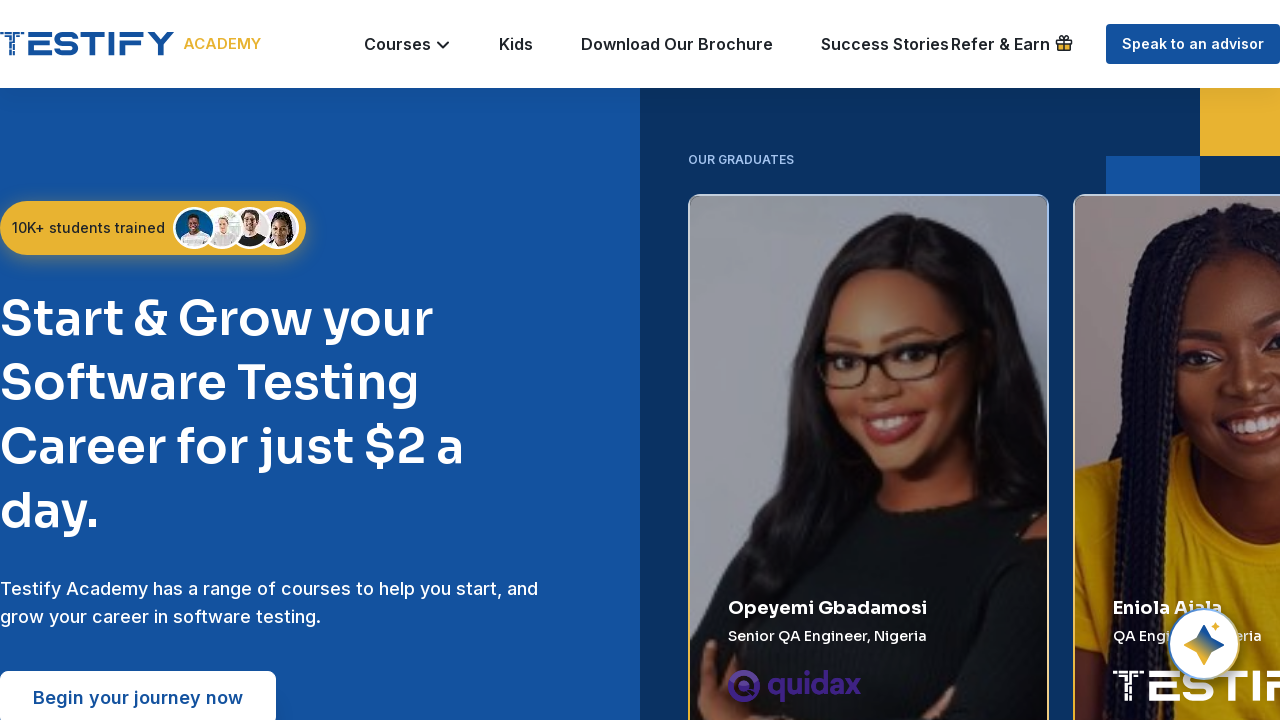

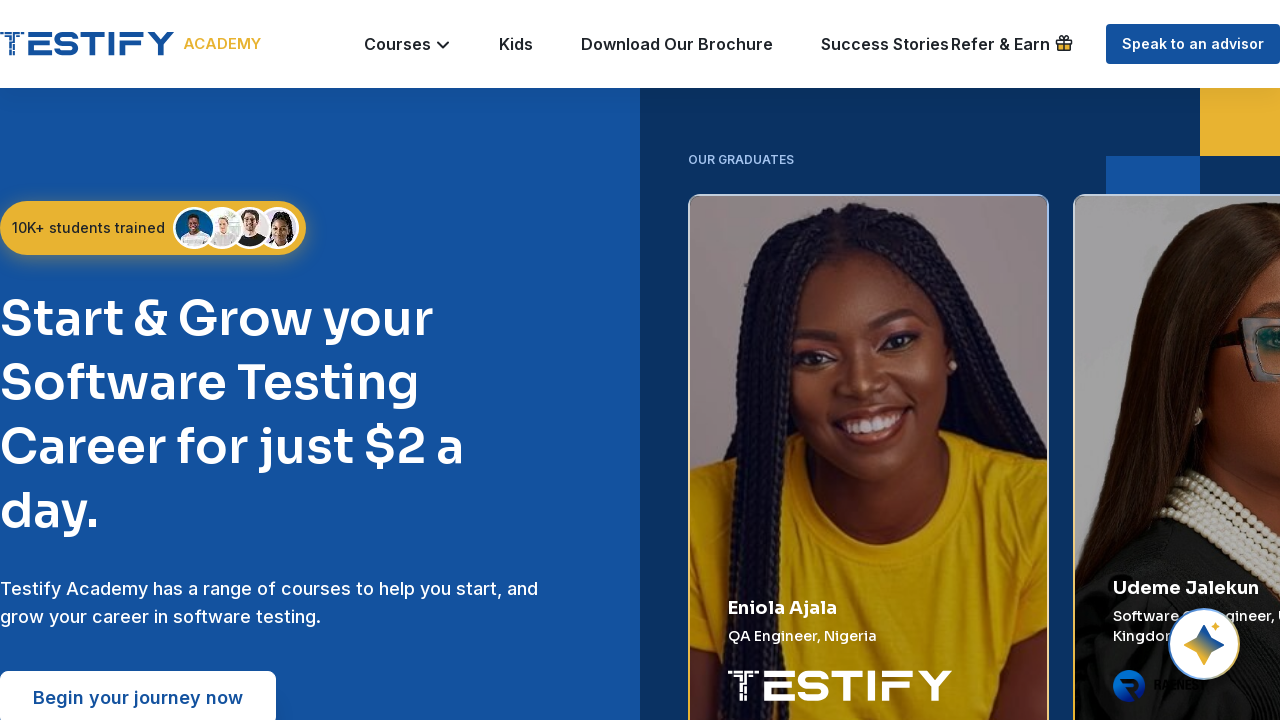